Tests checkbox functionality on a practice website by clicking checkboxes, verifying their selection states, and toggling them on and off.

Starting URL: https://leafground.com/checkbox.xhtml

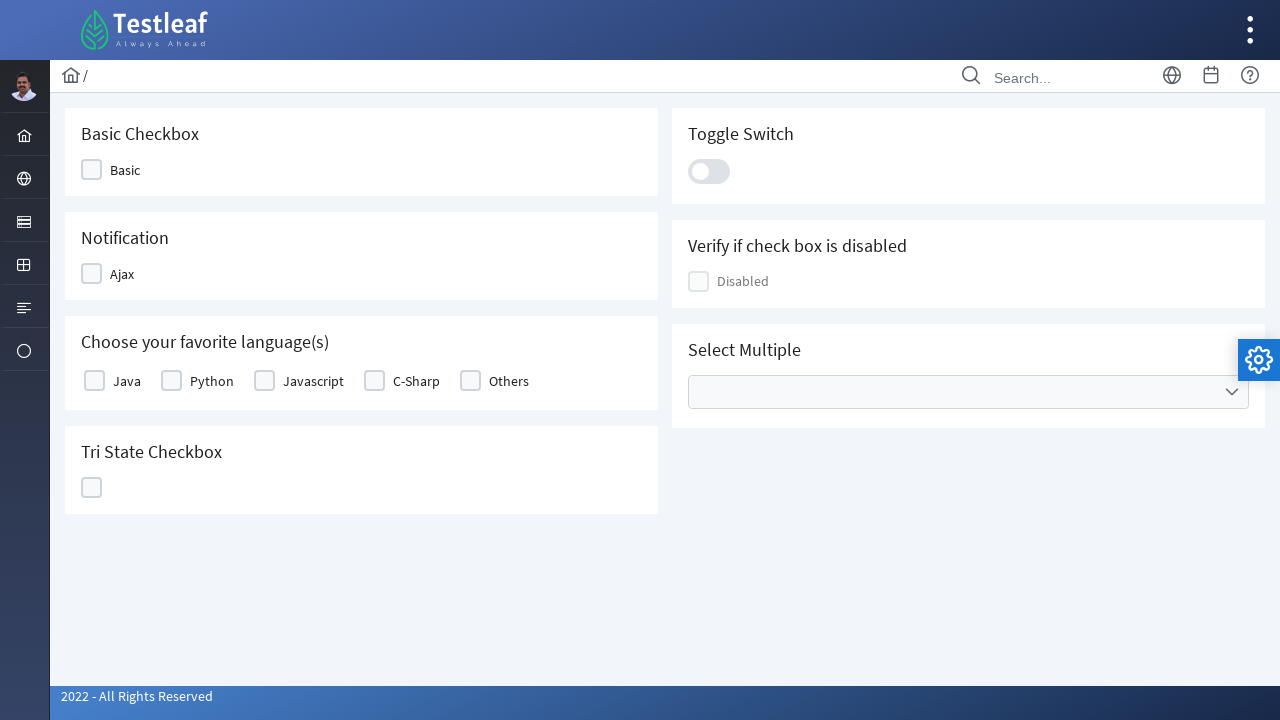

Clicked the first checkbox to select it at (92, 170) on xpath=//*[@id='j_idt87:j_idt89']/div[2]
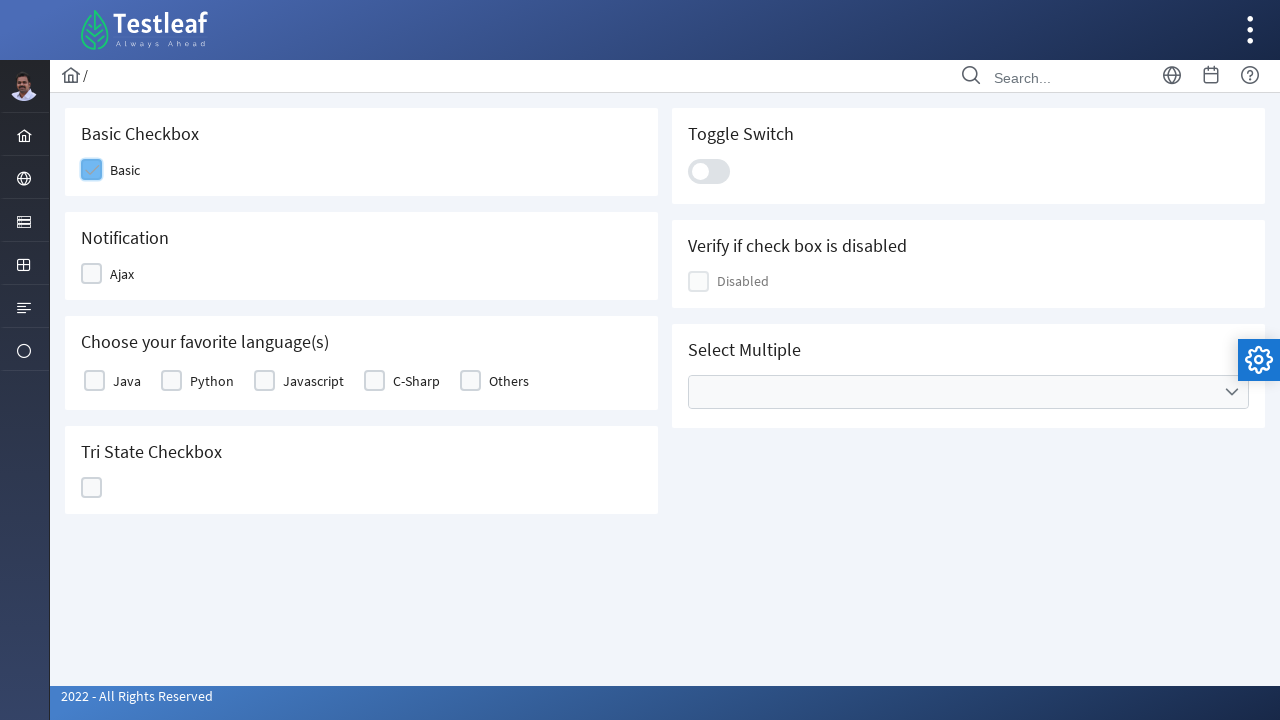

Waited 500ms for UI to update after first checkbox click
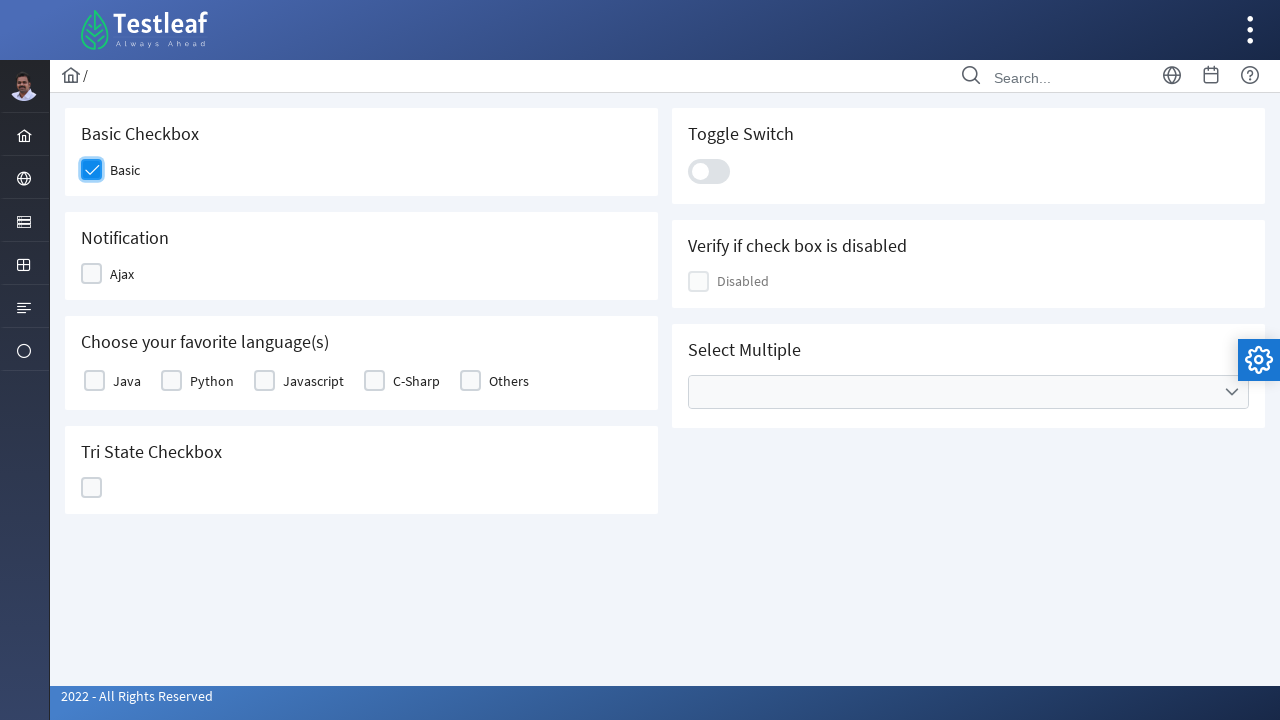

Clicked the second checkbox to select it at (92, 274) on xpath=//*[@id='j_idt87:j_idt91']/div[2]
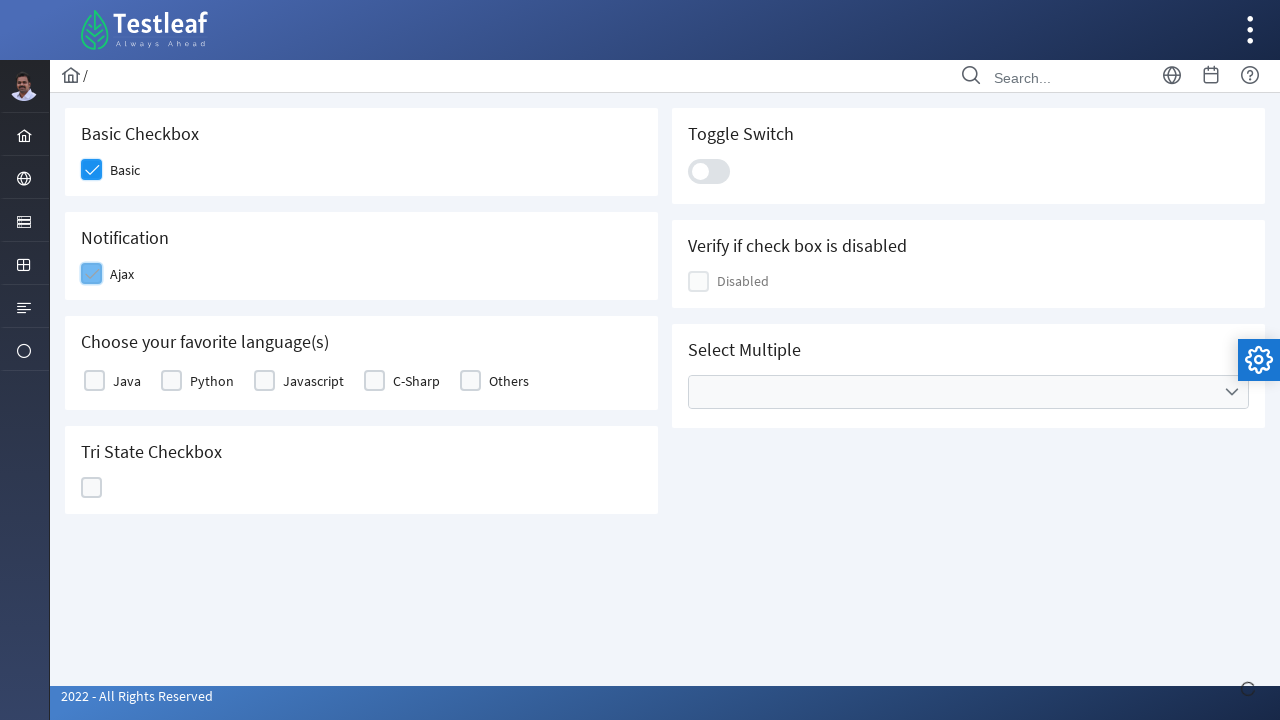

Waited 500ms before toggling second checkbox
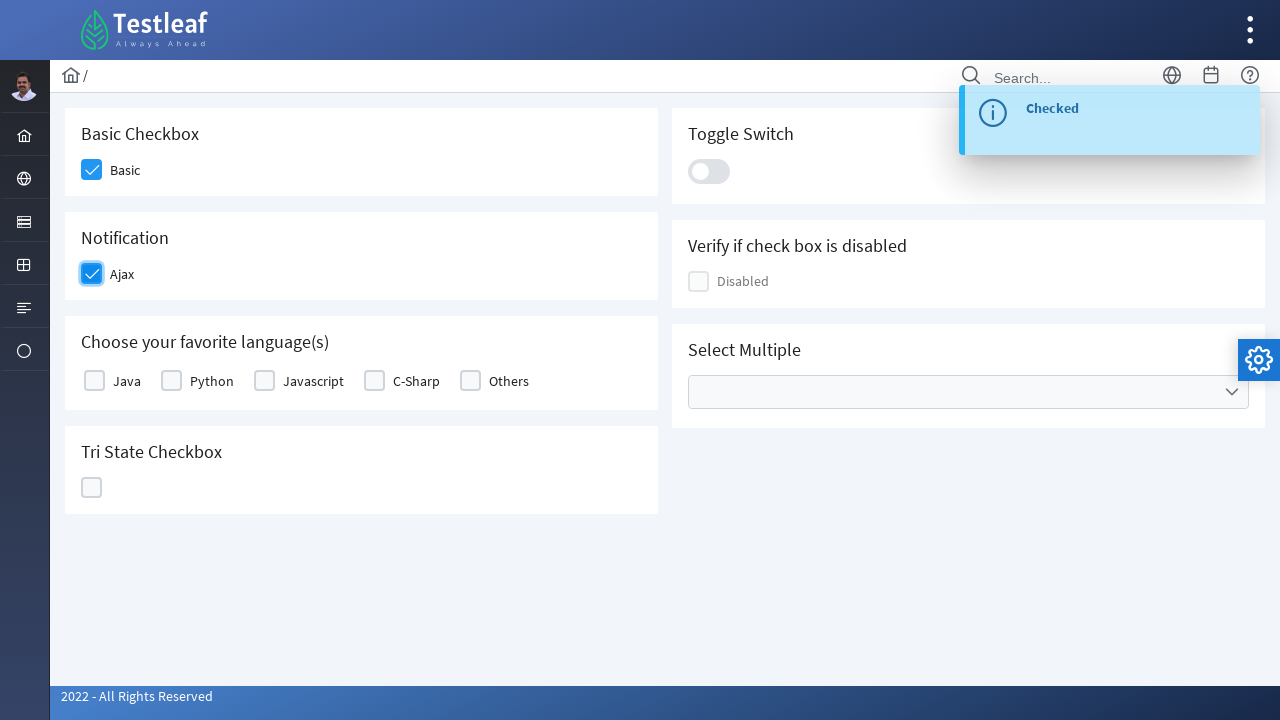

Clicked the second checkbox to deselect it at (92, 274) on xpath=//*[@id='j_idt87:j_idt91']/div[2]
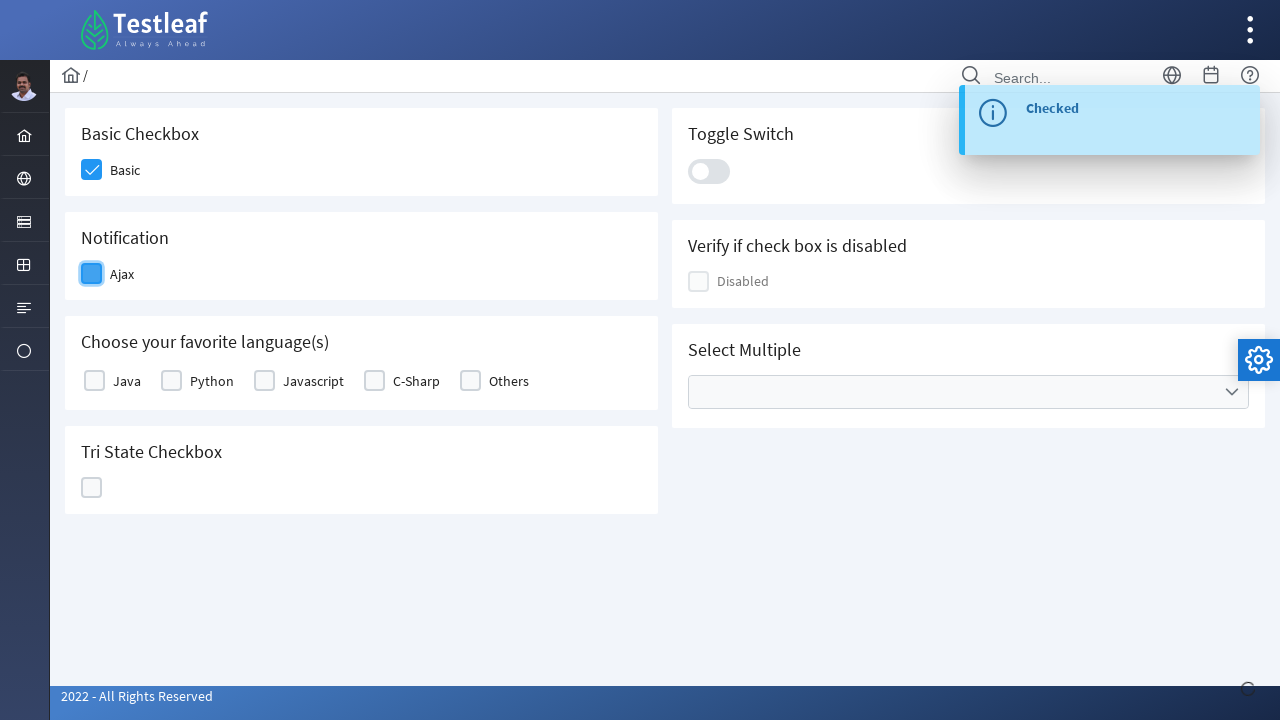

Waited 500ms before toggling first checkbox
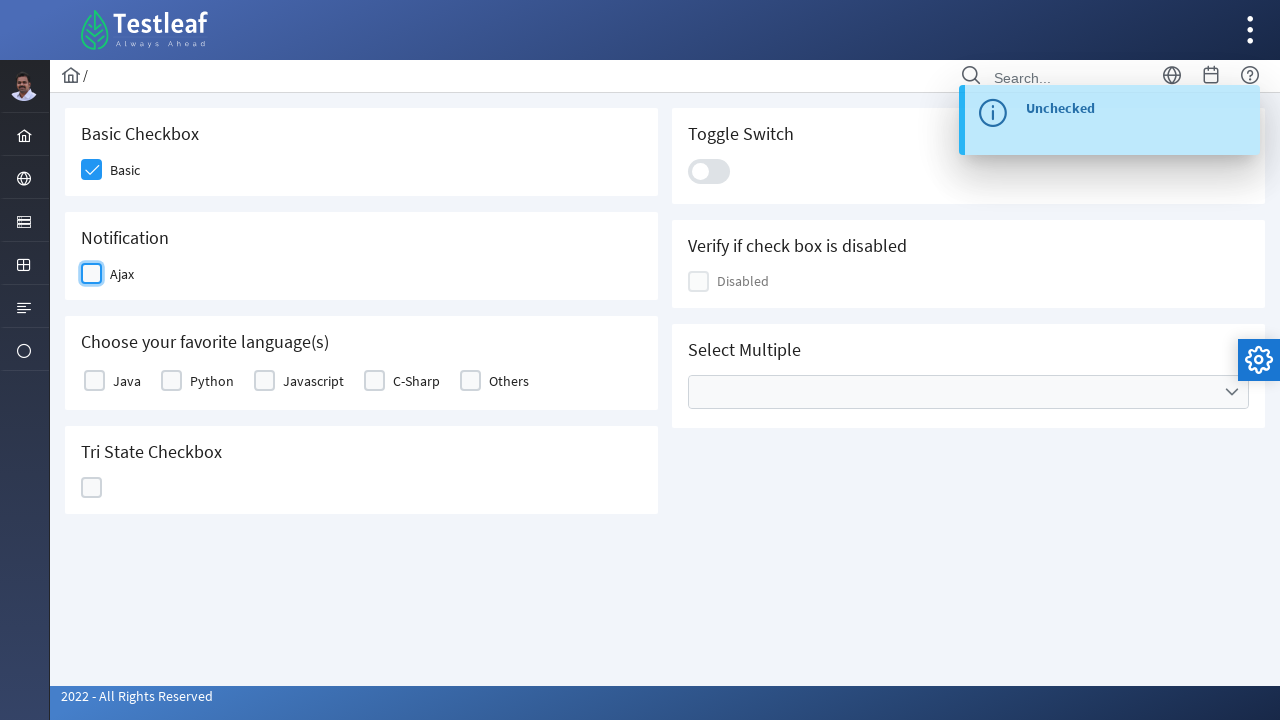

Clicked the first checkbox to deselect it at (92, 170) on xpath=//*[@id='j_idt87:j_idt89']/div[2]
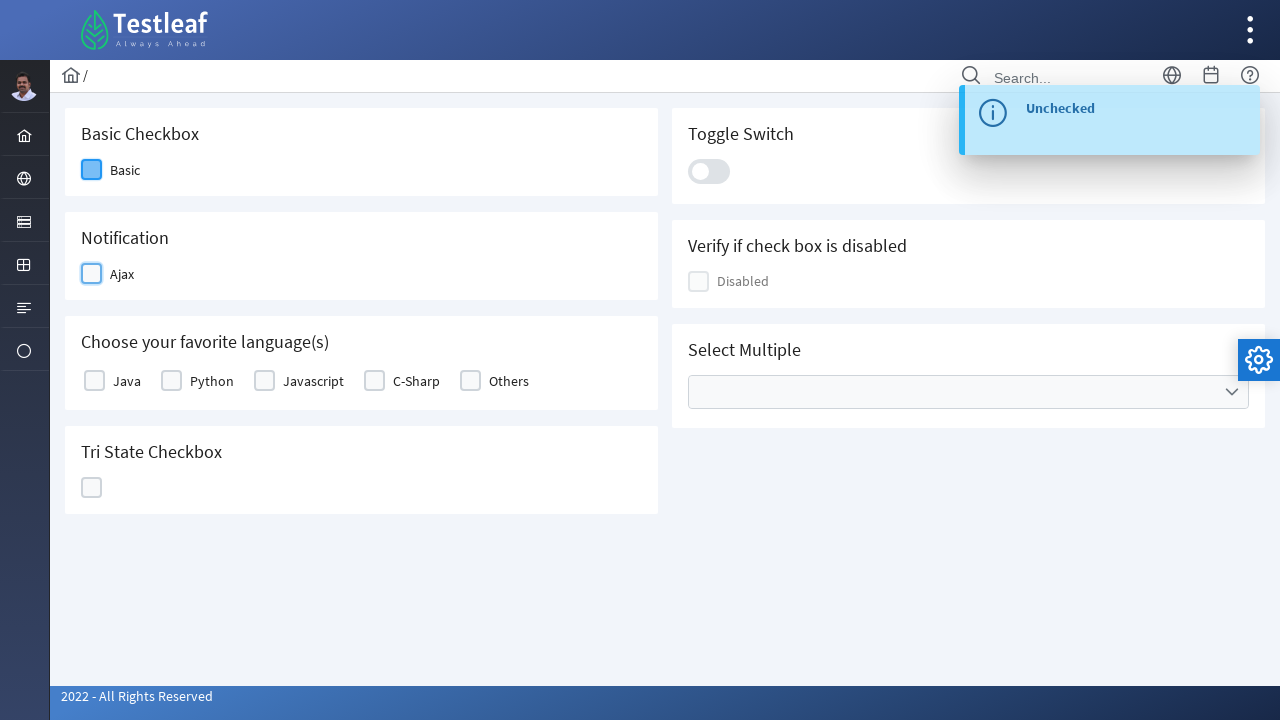

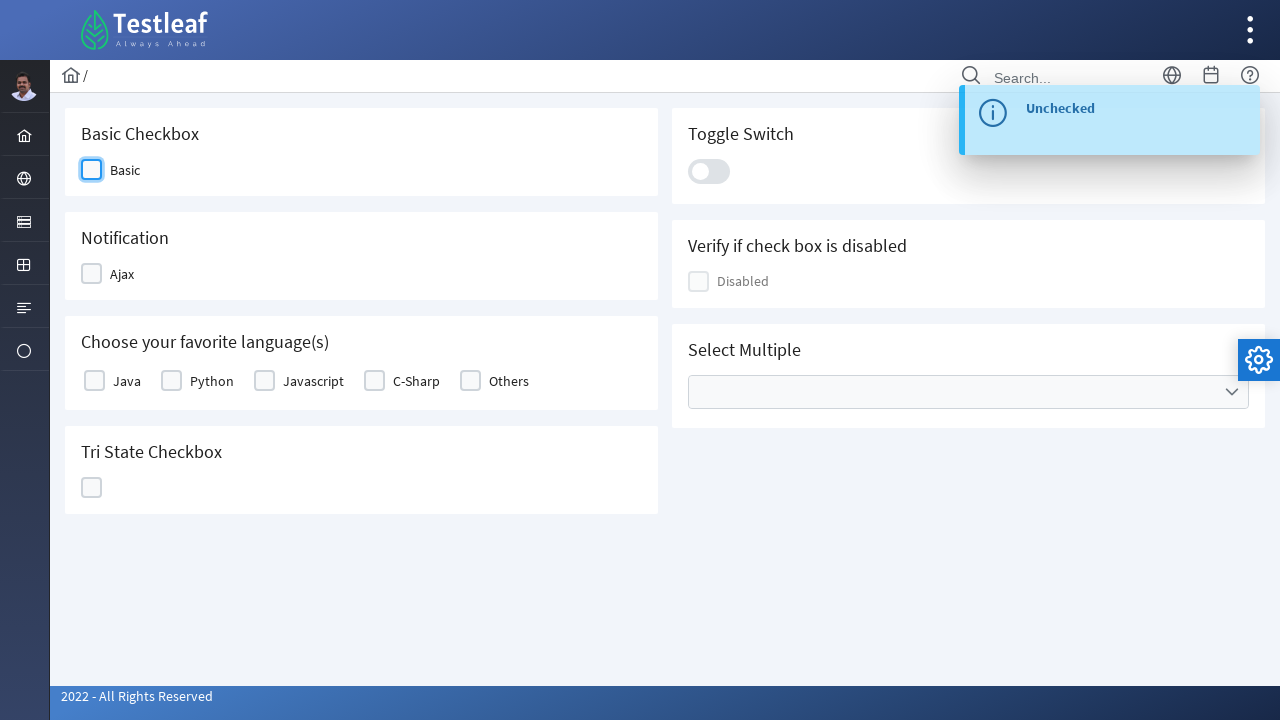